Tests drag and drop functionality by dragging a draggable element and dropping it onto a droppable target area

Starting URL: https://jqueryui.com/droppable/

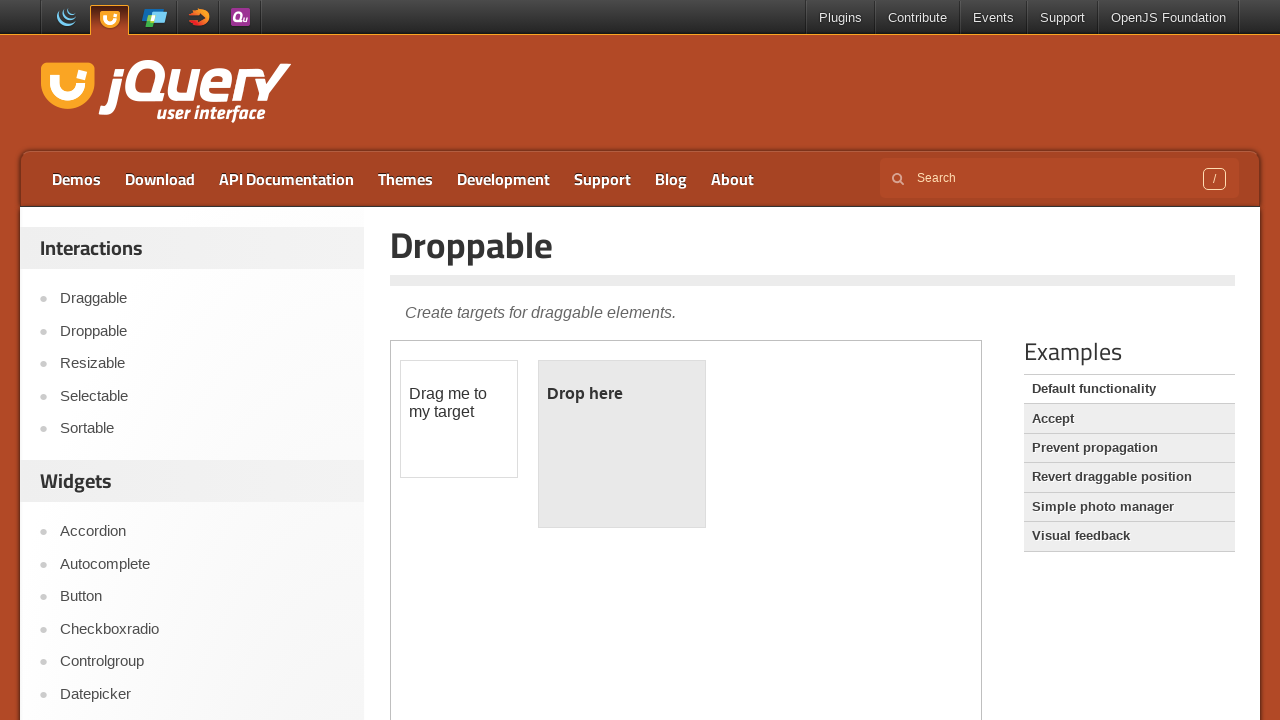

Located the iframe containing the drag-drop demo
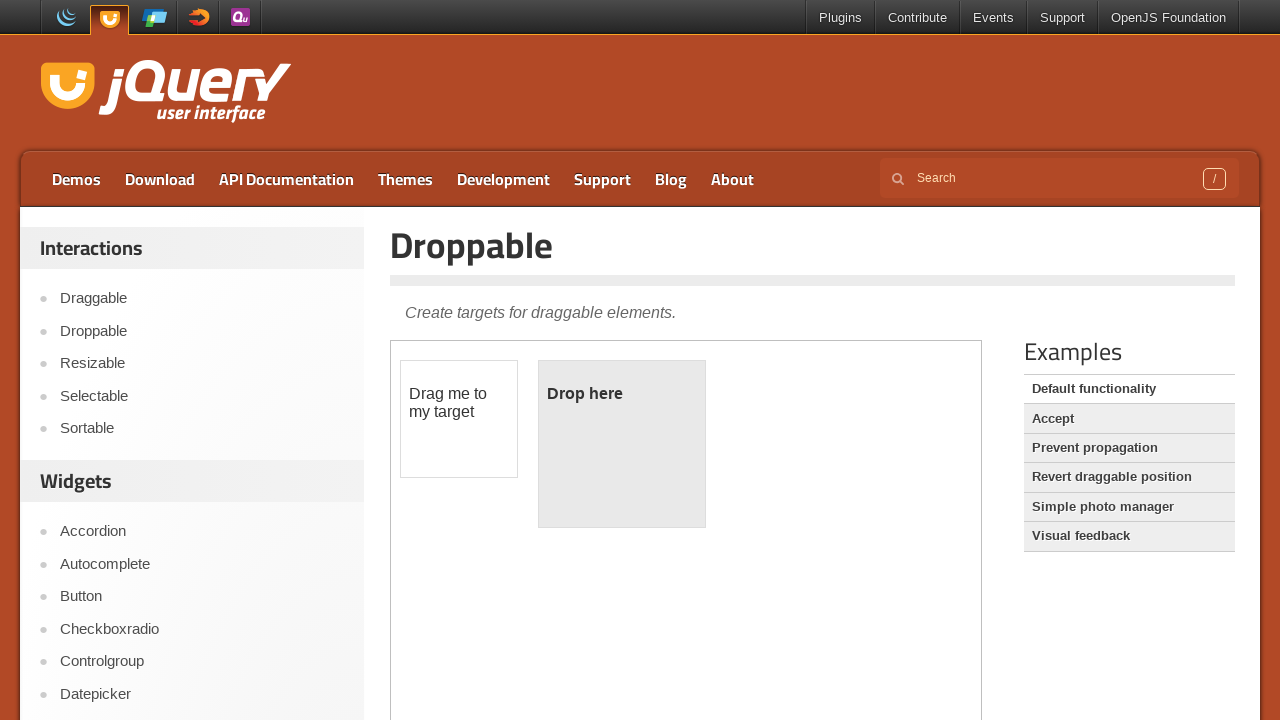

Located the draggable element
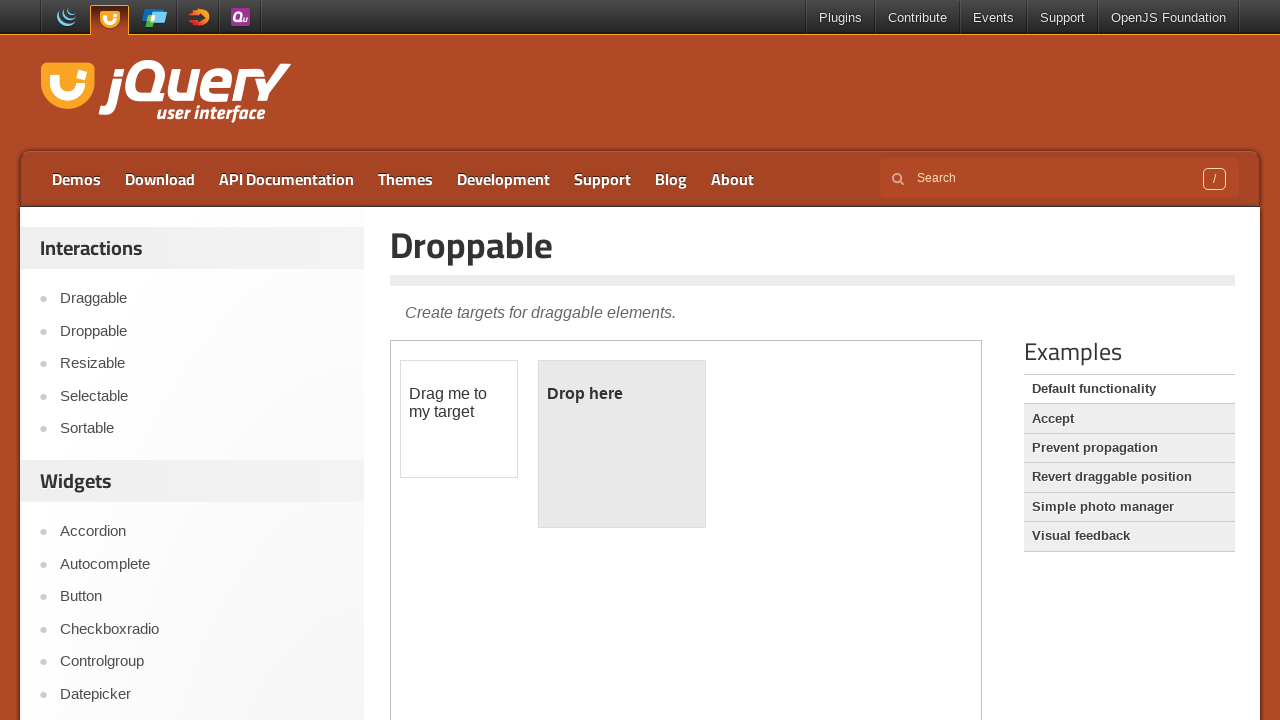

Located the droppable target area
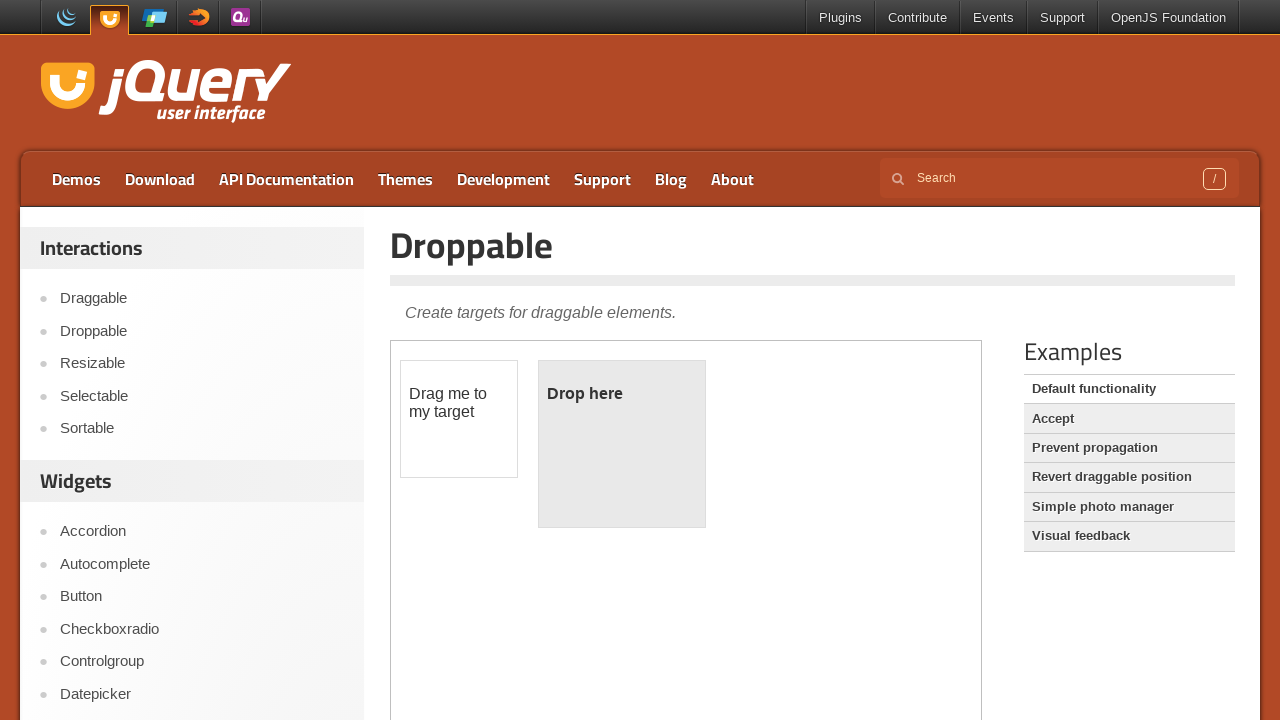

Dragged the draggable element and dropped it onto the droppable target at (622, 444)
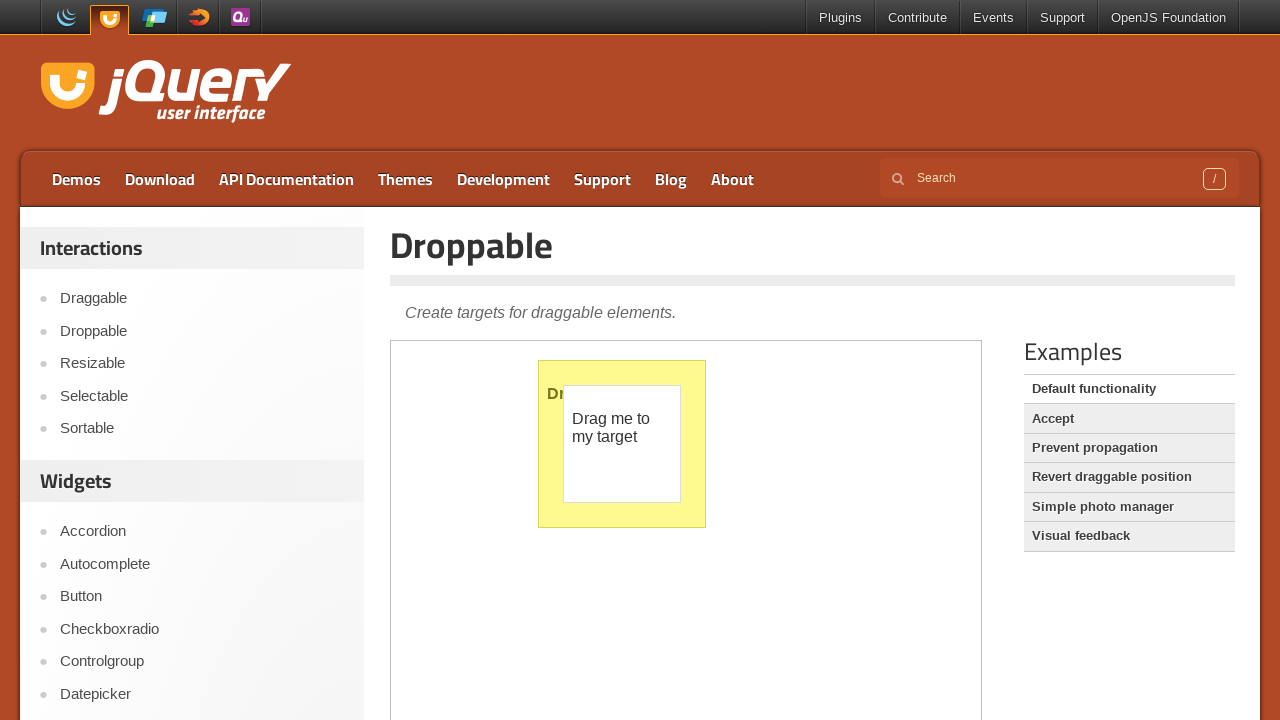

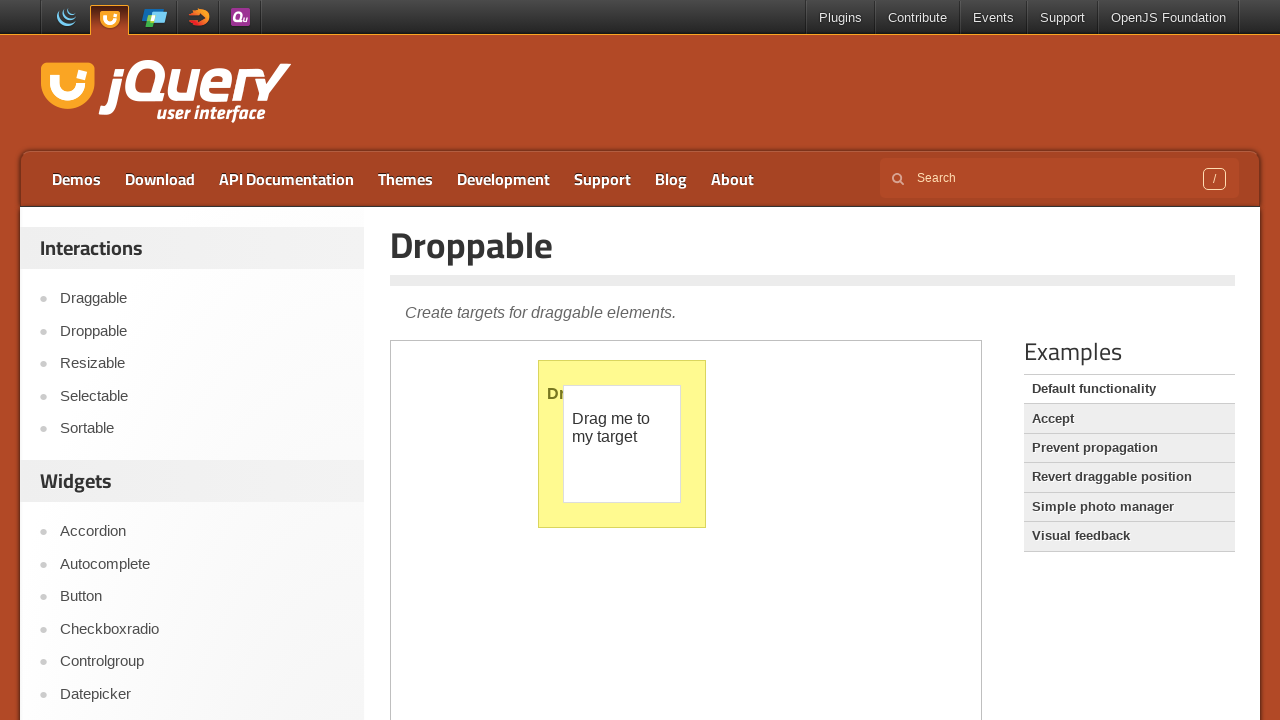